Tests passenger dropdown functionality by opening the dropdown, incrementing adult passenger count 4 times to reach 5 adults, and closing the dropdown

Starting URL: https://rahulshettyacademy.com/dropdownsPractise/

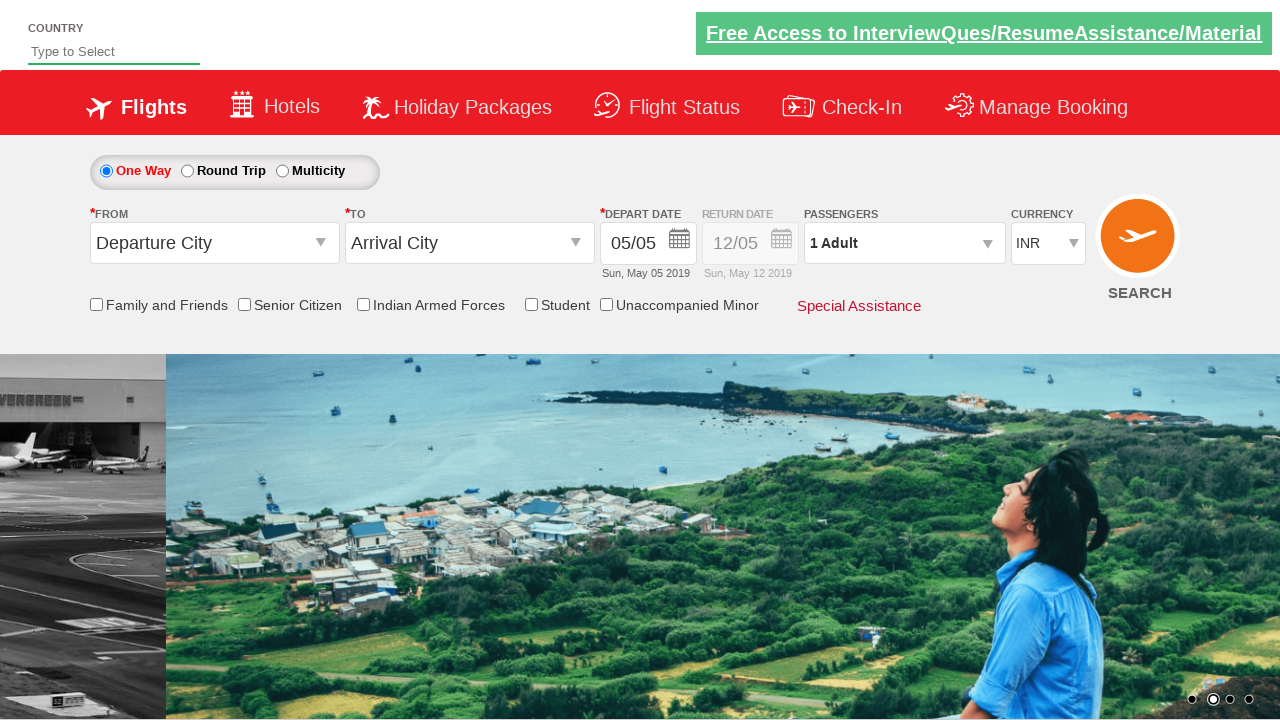

Clicked on passenger dropdown to open it at (904, 243) on #divpaxinfo
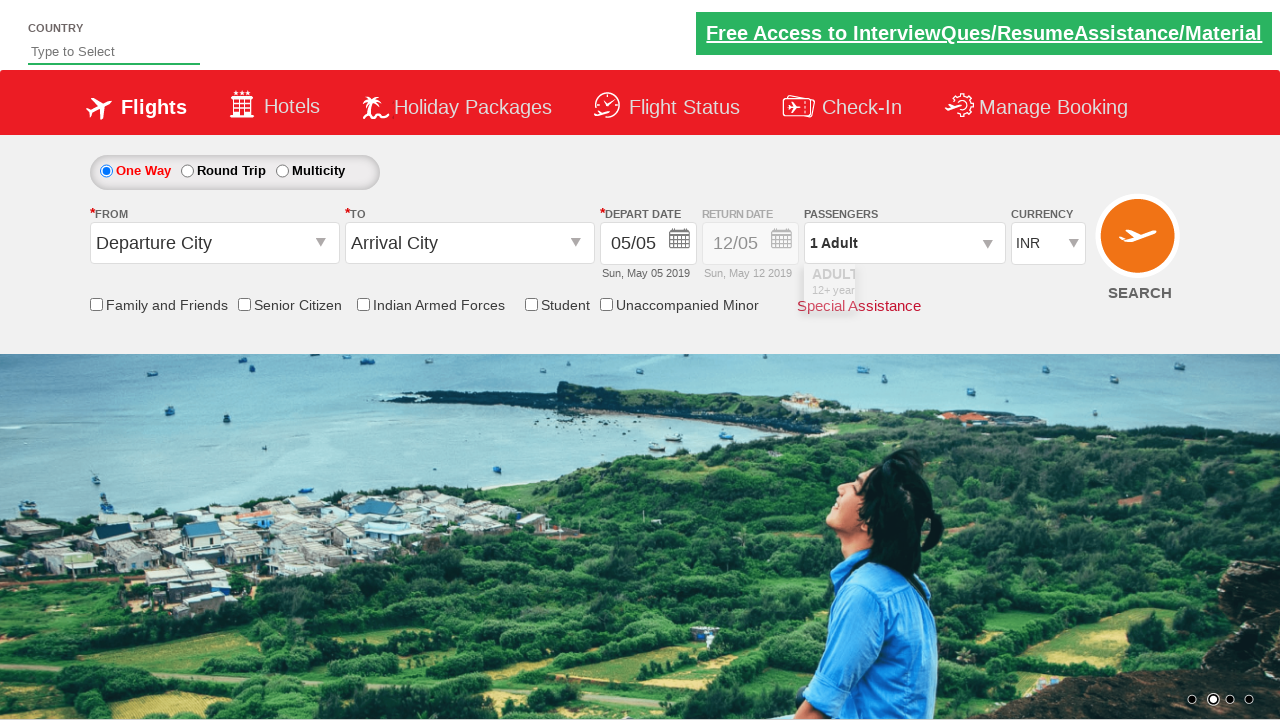

Increment adult button became visible
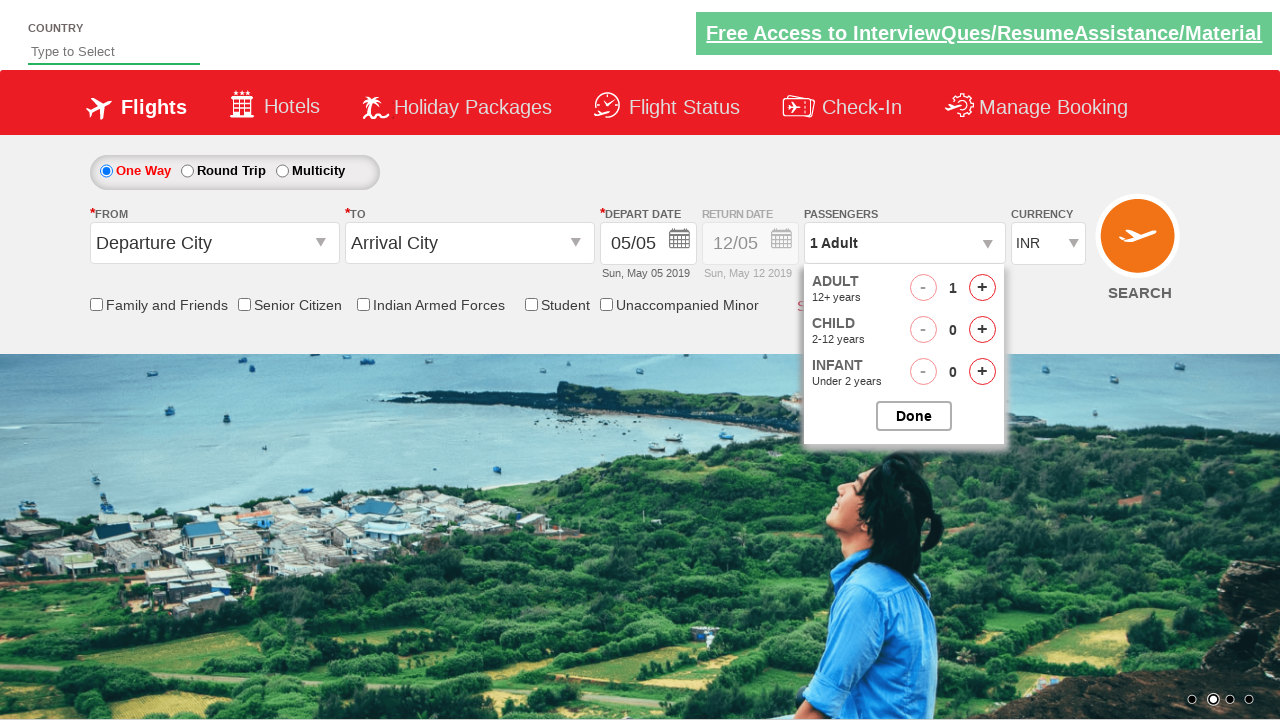

Incremented adult passenger count (iteration 1 of 4) at (982, 288) on #hrefIncAdt
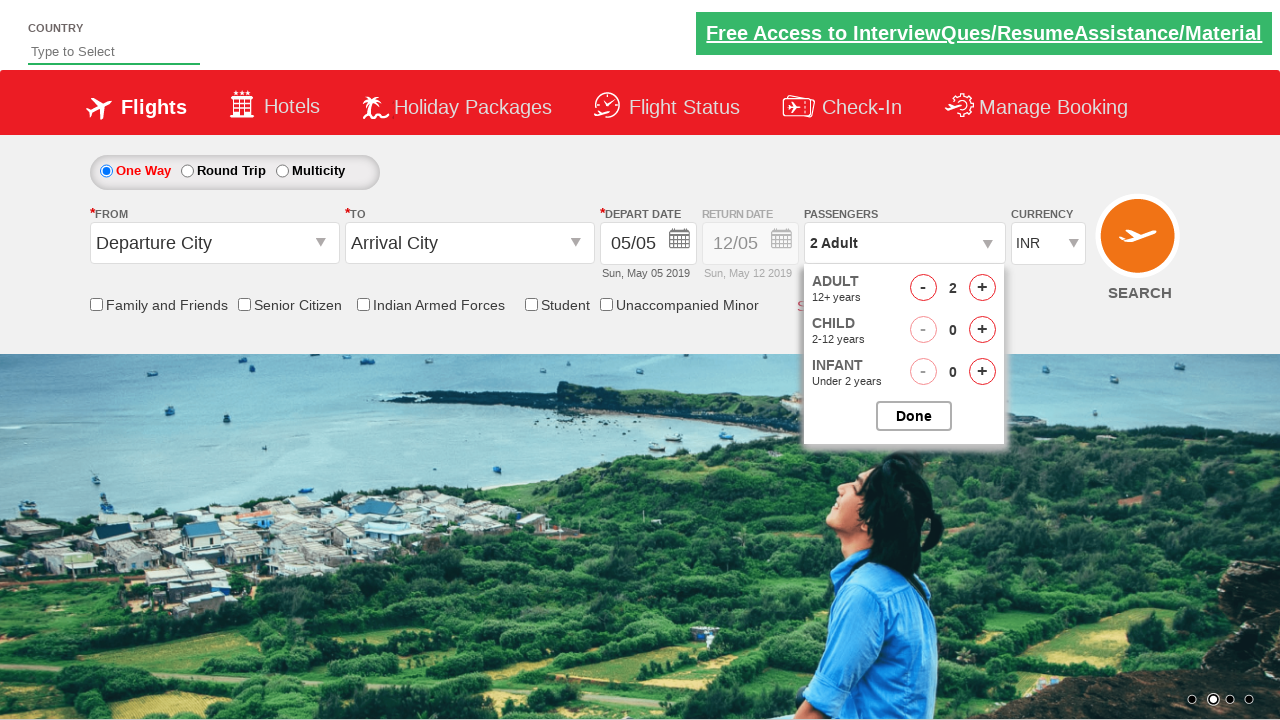

Incremented adult passenger count (iteration 2 of 4) at (982, 288) on #hrefIncAdt
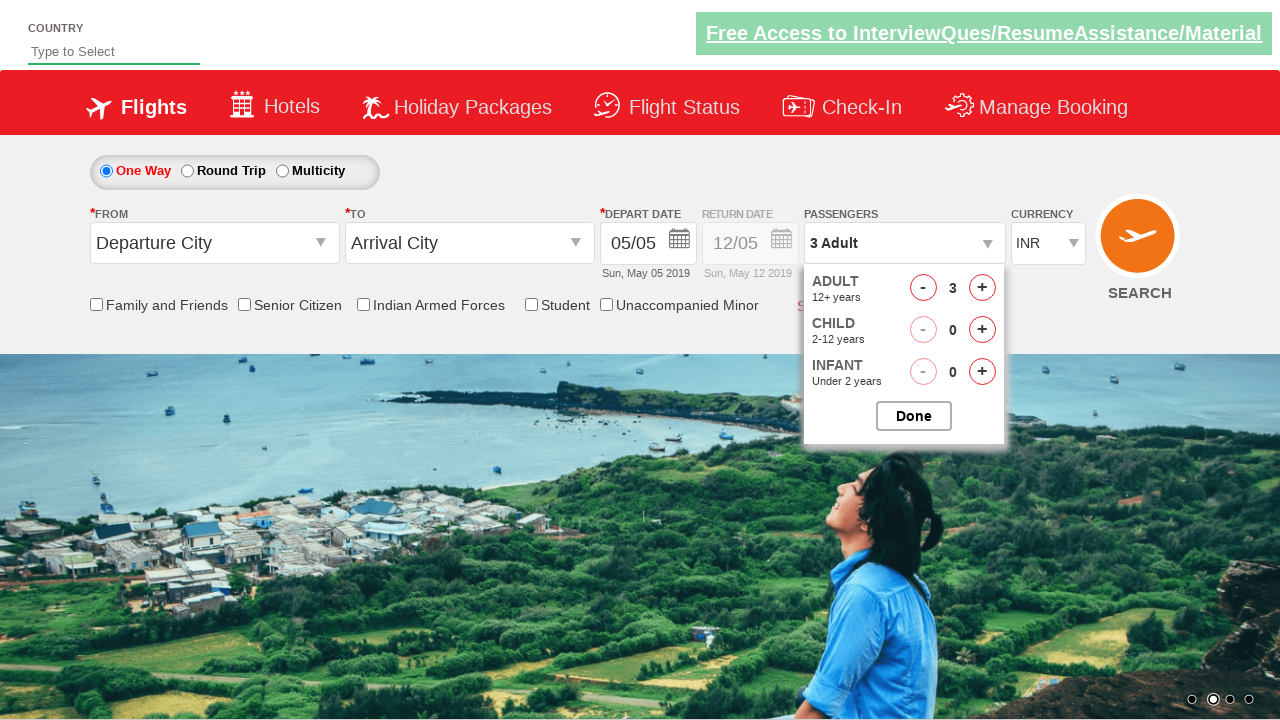

Incremented adult passenger count (iteration 3 of 4) at (982, 288) on #hrefIncAdt
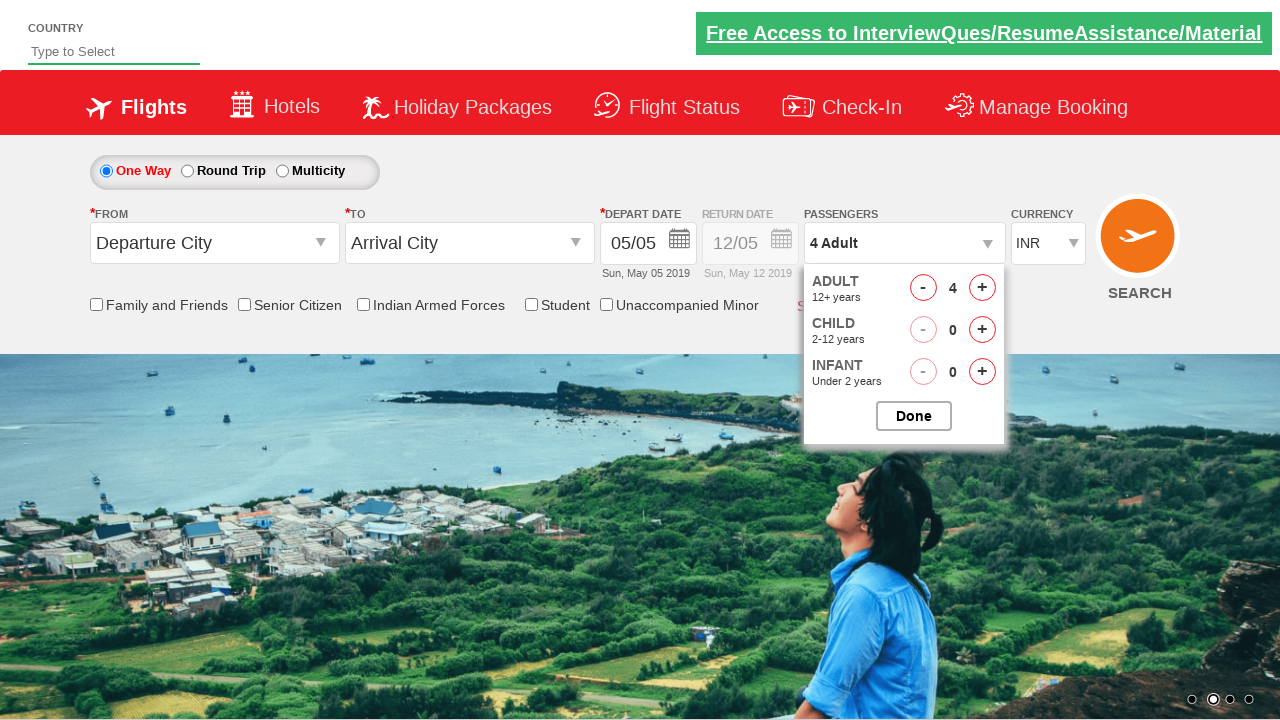

Incremented adult passenger count (iteration 4 of 4) at (982, 288) on #hrefIncAdt
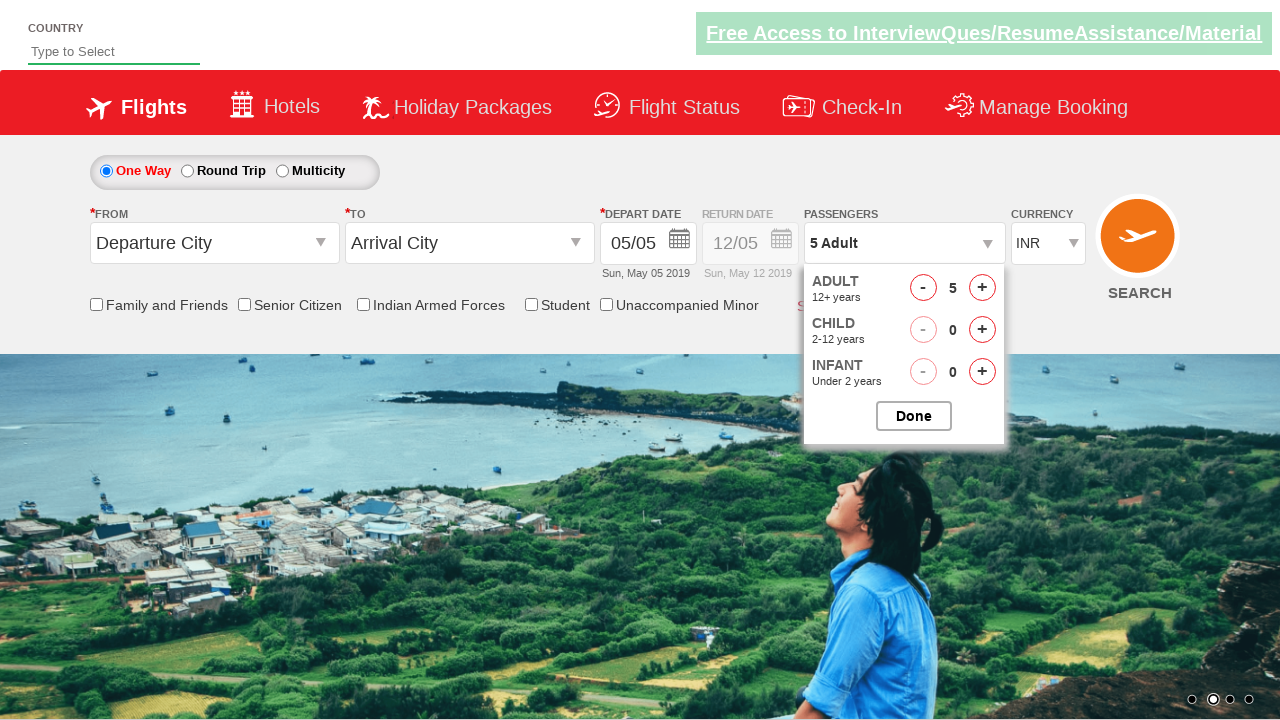

Clicked Done button to close the passenger dropdown at (914, 416) on #btnclosepaxoption
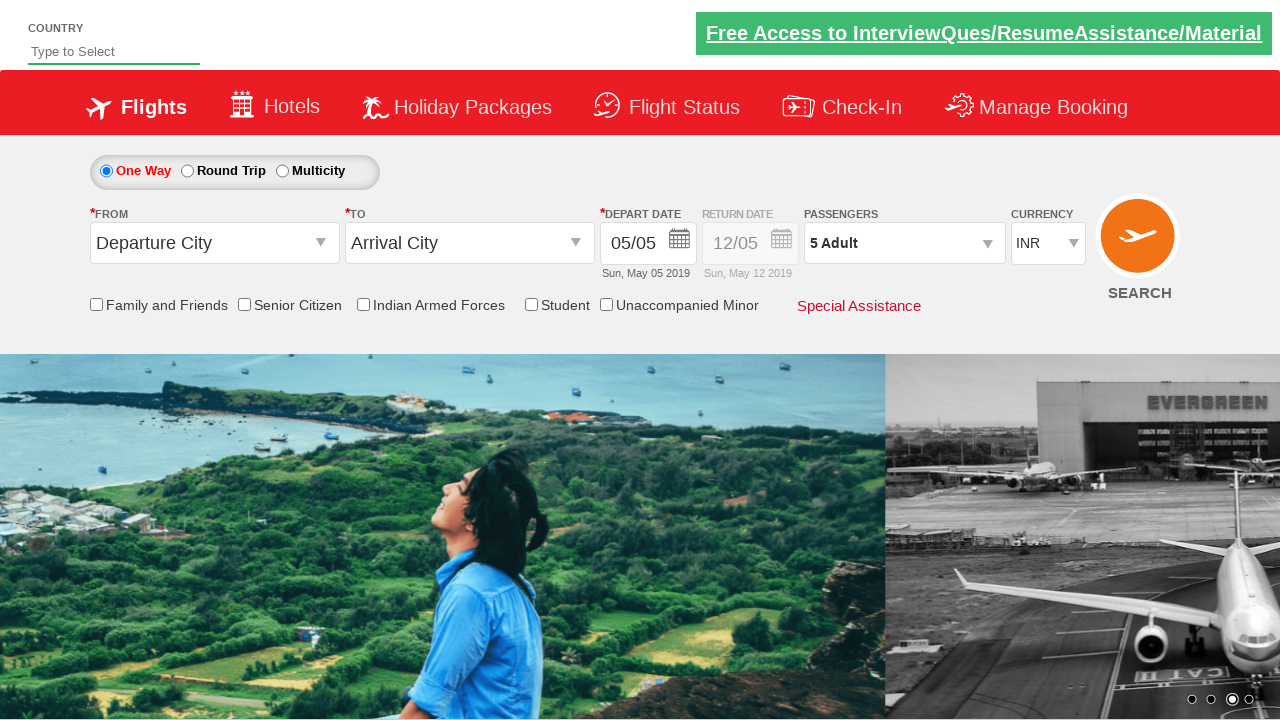

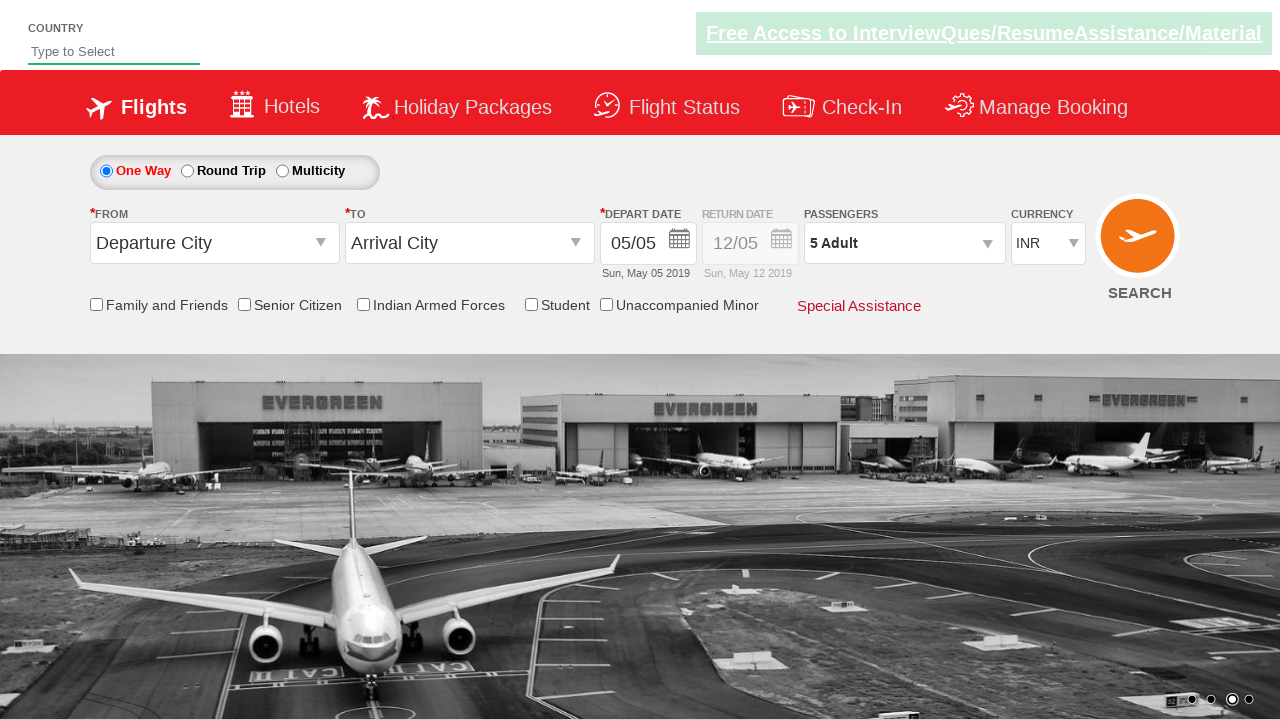